Tests a registration form by filling in required fields (first name, last name, email) and submitting, then verifies the success message is displayed.

Starting URL: http://suninjuly.github.io/registration1.html

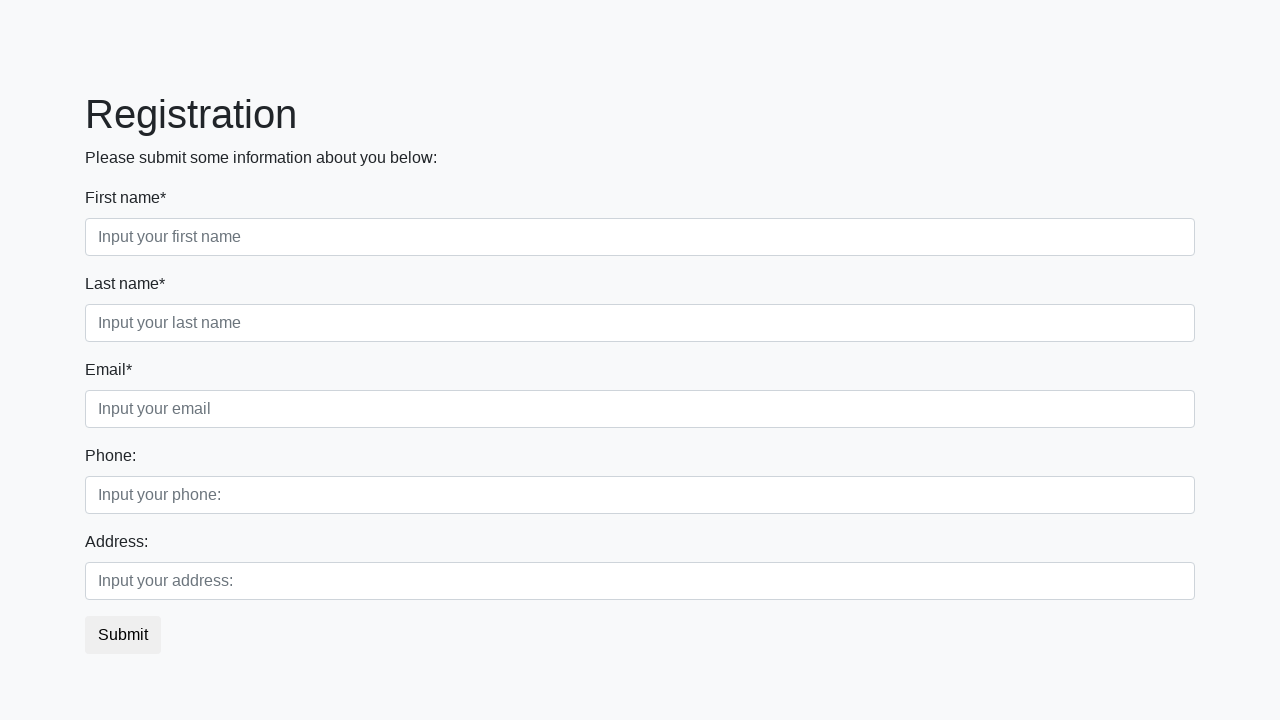

Filled first name field with 'Marcus' on //input[contains(@class, "first") and @required]
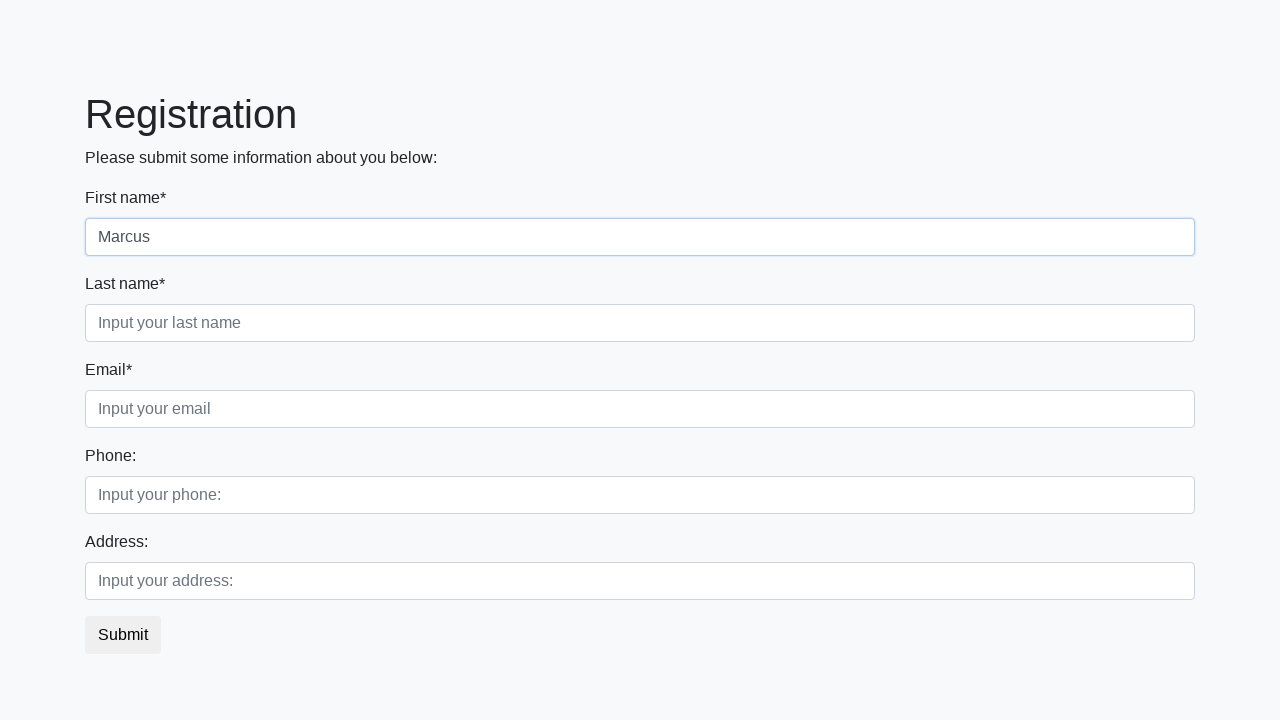

Filled last name field with 'Johnson' on //input[contains(@class, "second") and @required]
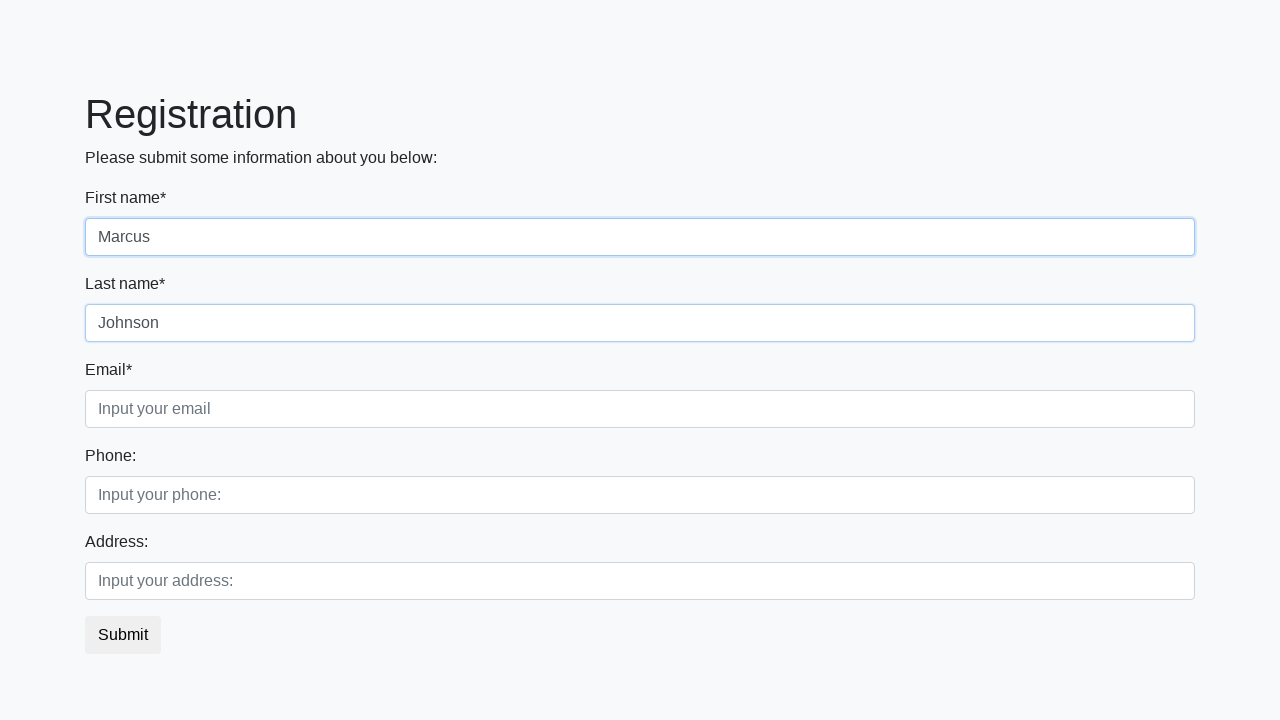

Filled email field with 'marcus.johnson@example.com' on //input[contains(@class, "third") and @required]
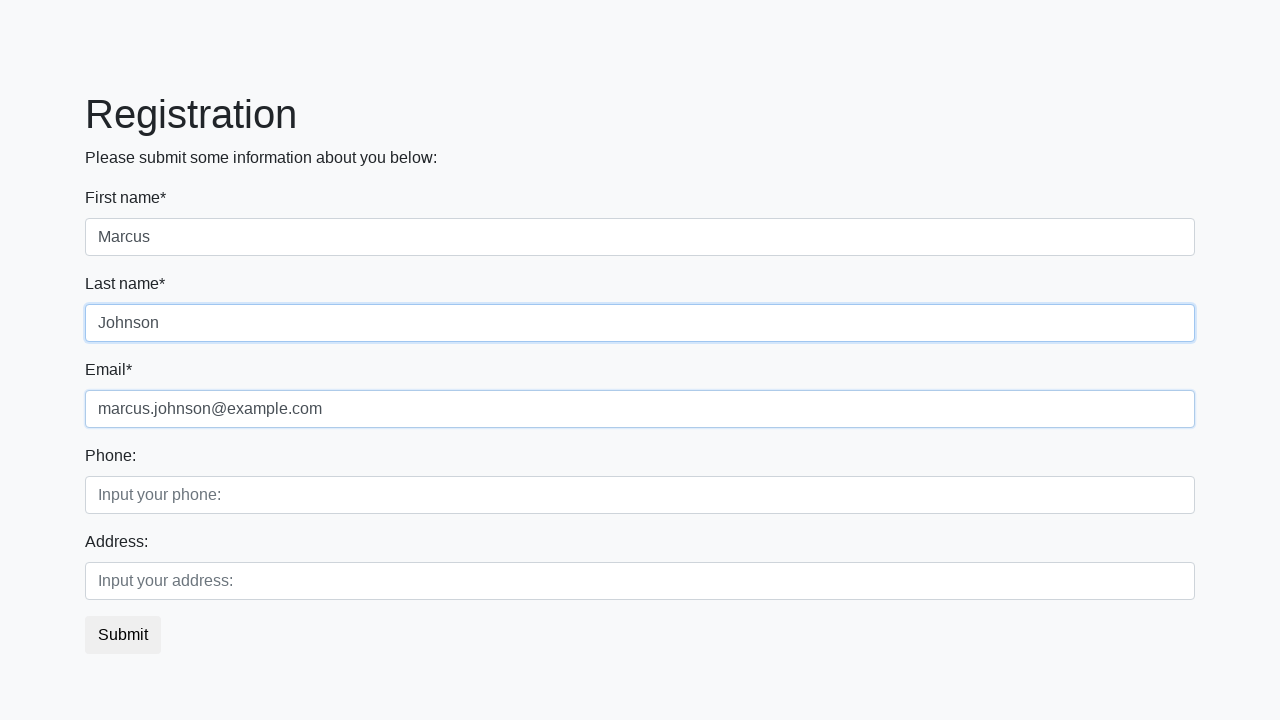

Clicked submit button to register at (123, 635) on .btn
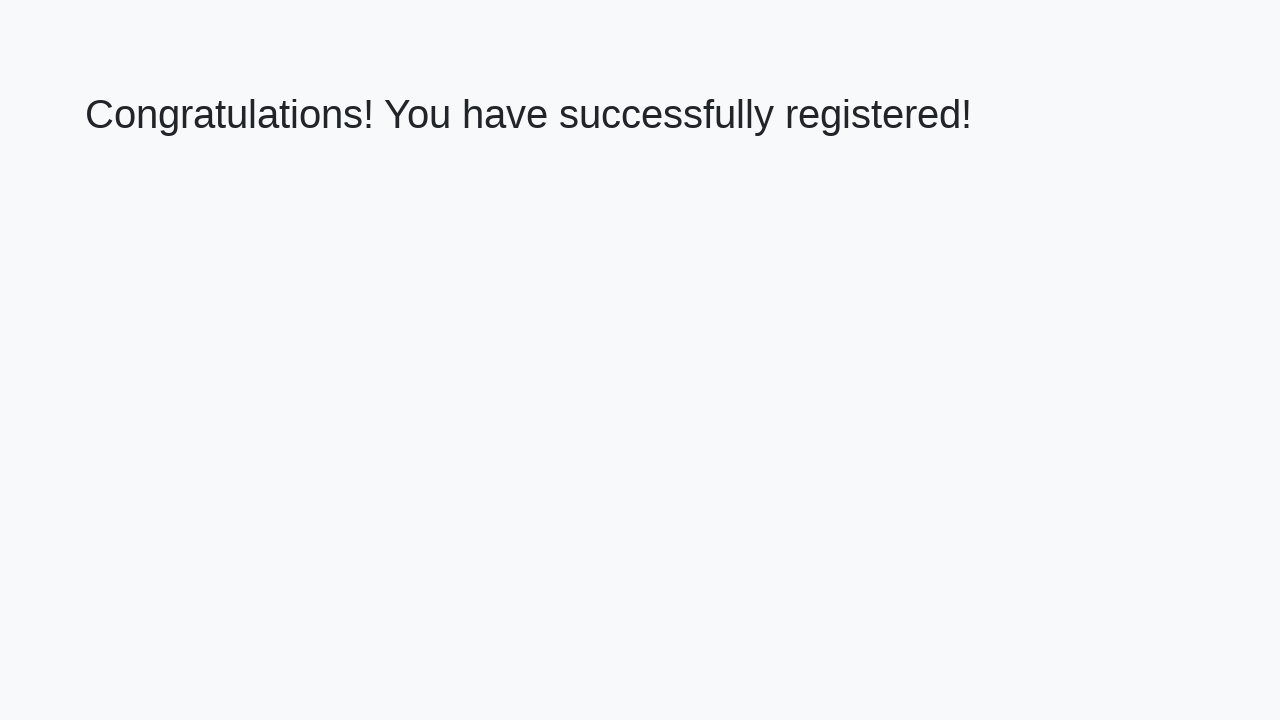

Success message 'Congratulations! You have successfully registered!' is displayed
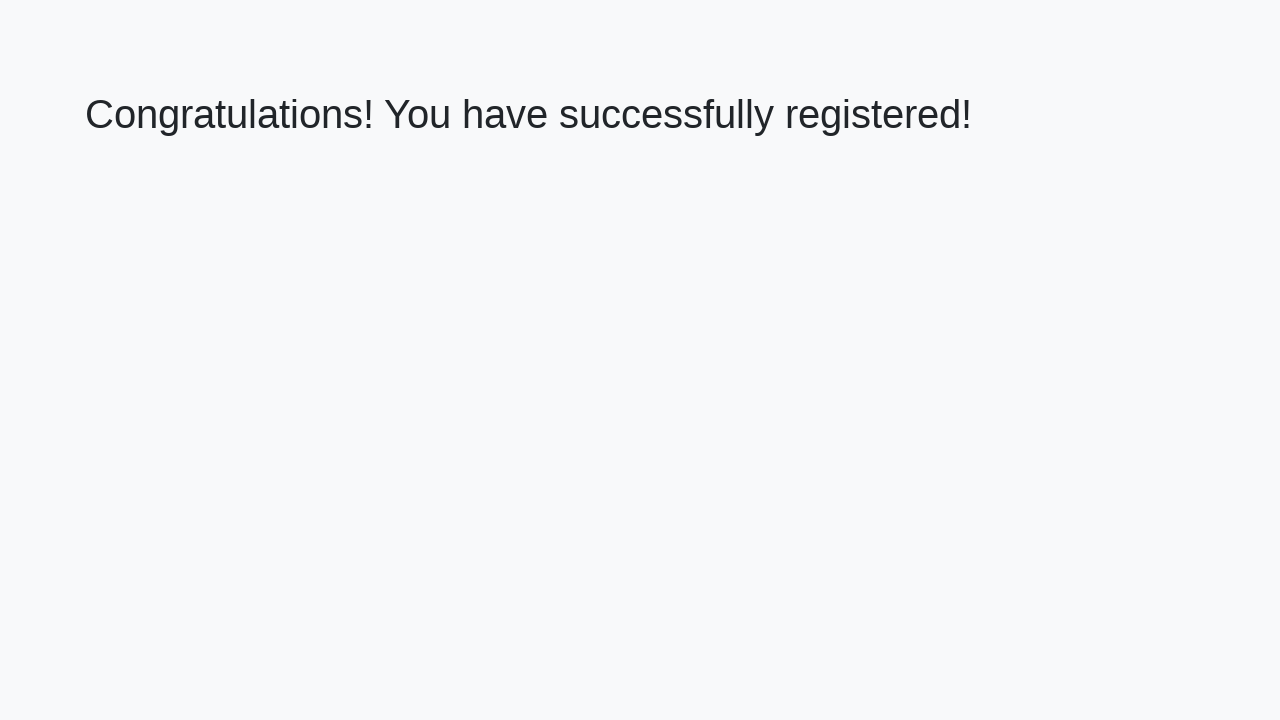

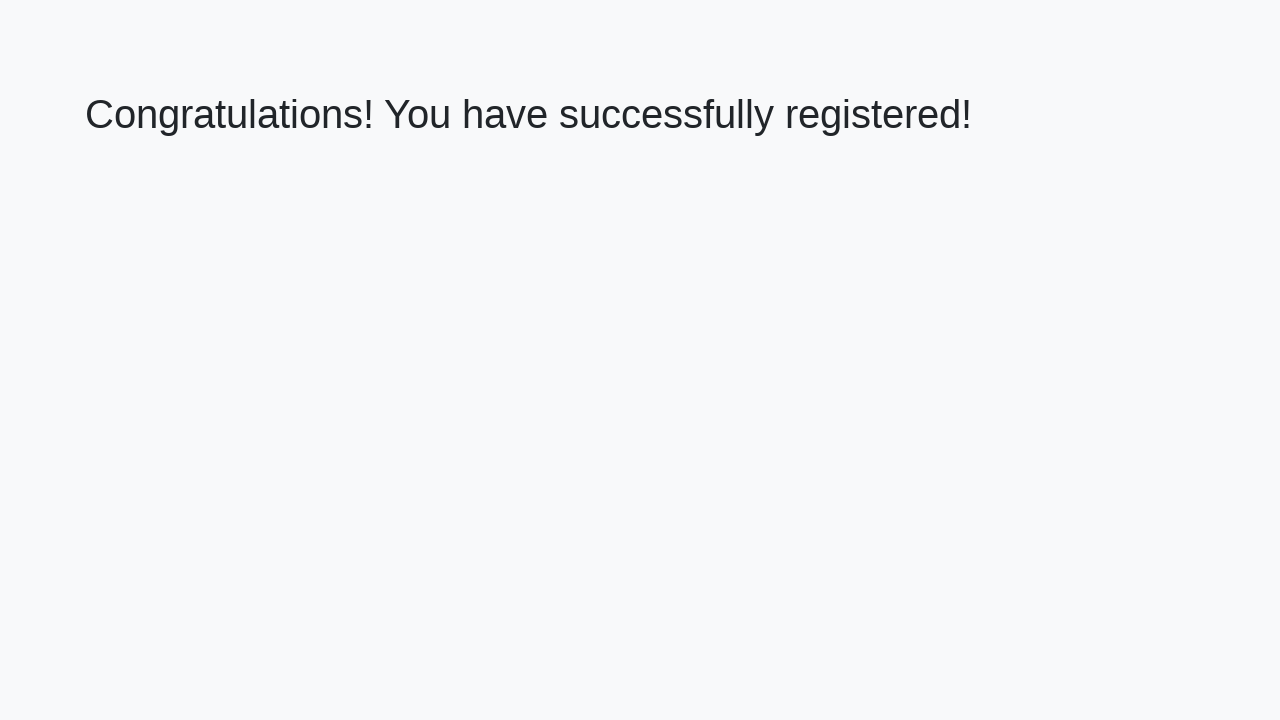